Tests browser navigation functionality by navigating between two e-commerce sites (Myntra and Snapdeal), then demonstrating back, forward, and refresh navigation commands.

Starting URL: https://www.myntra.com

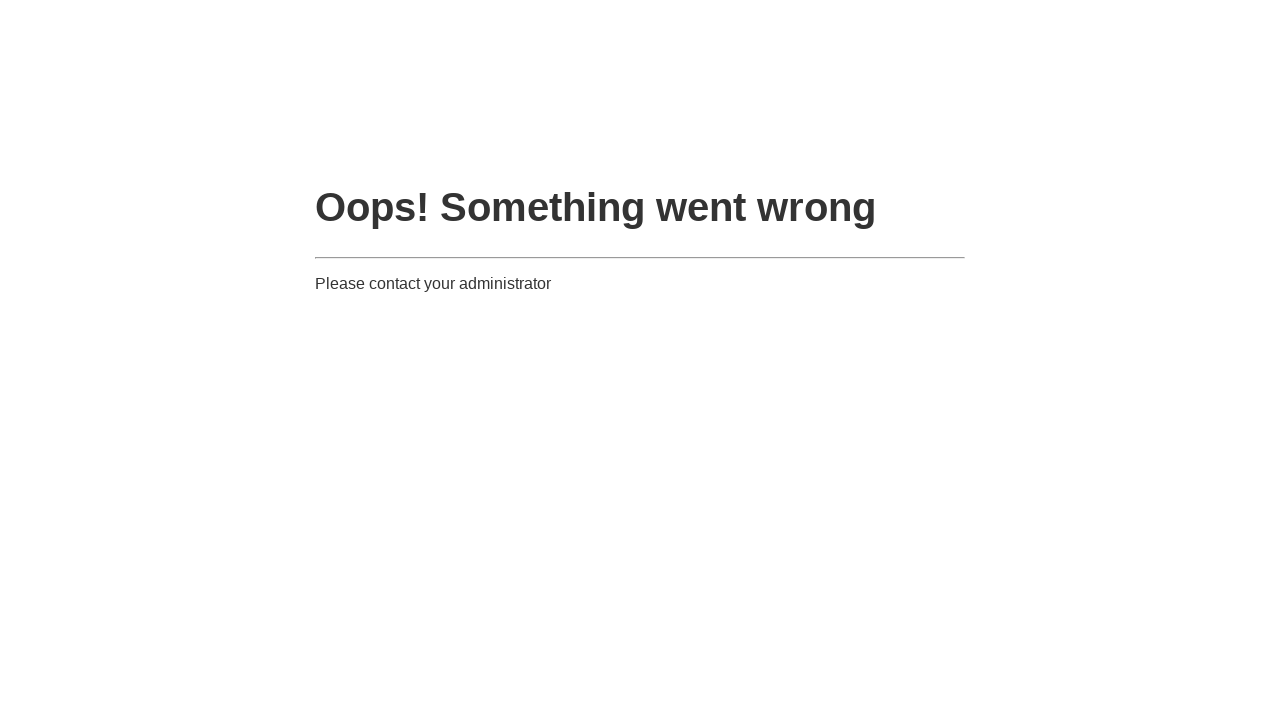

Navigated to Snapdeal homepage
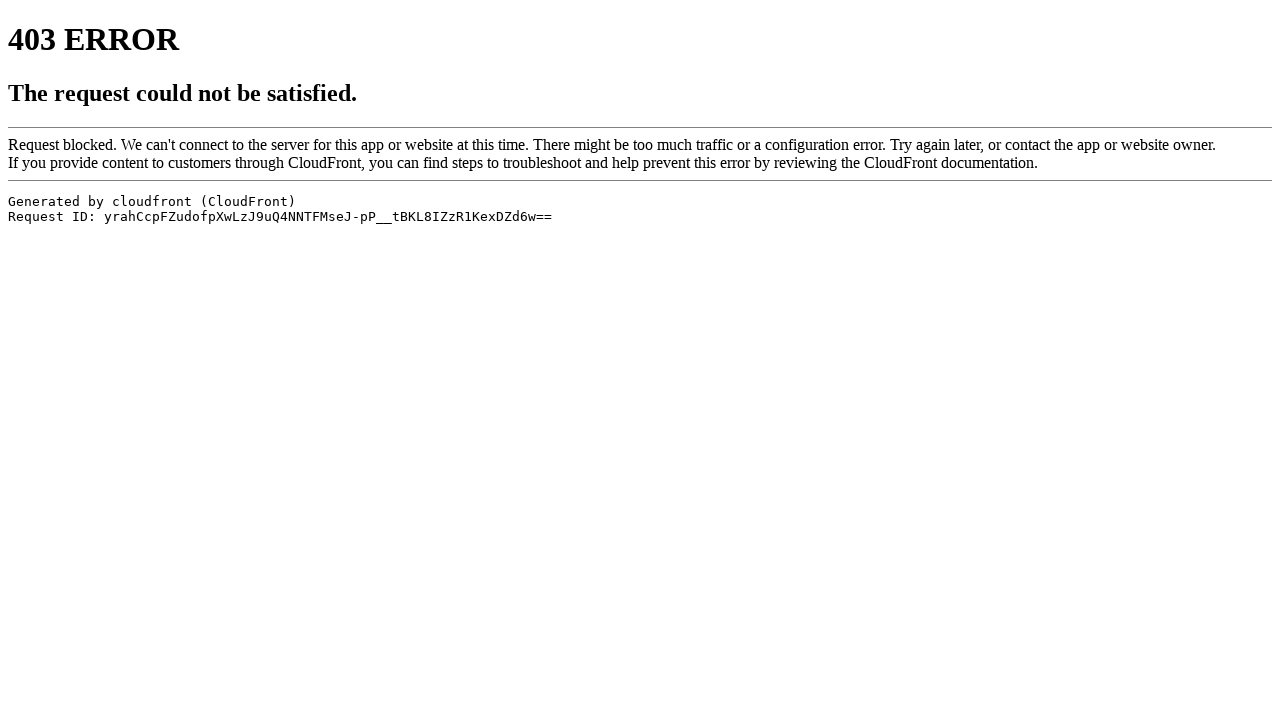

Navigated to Snapdeal homepage again
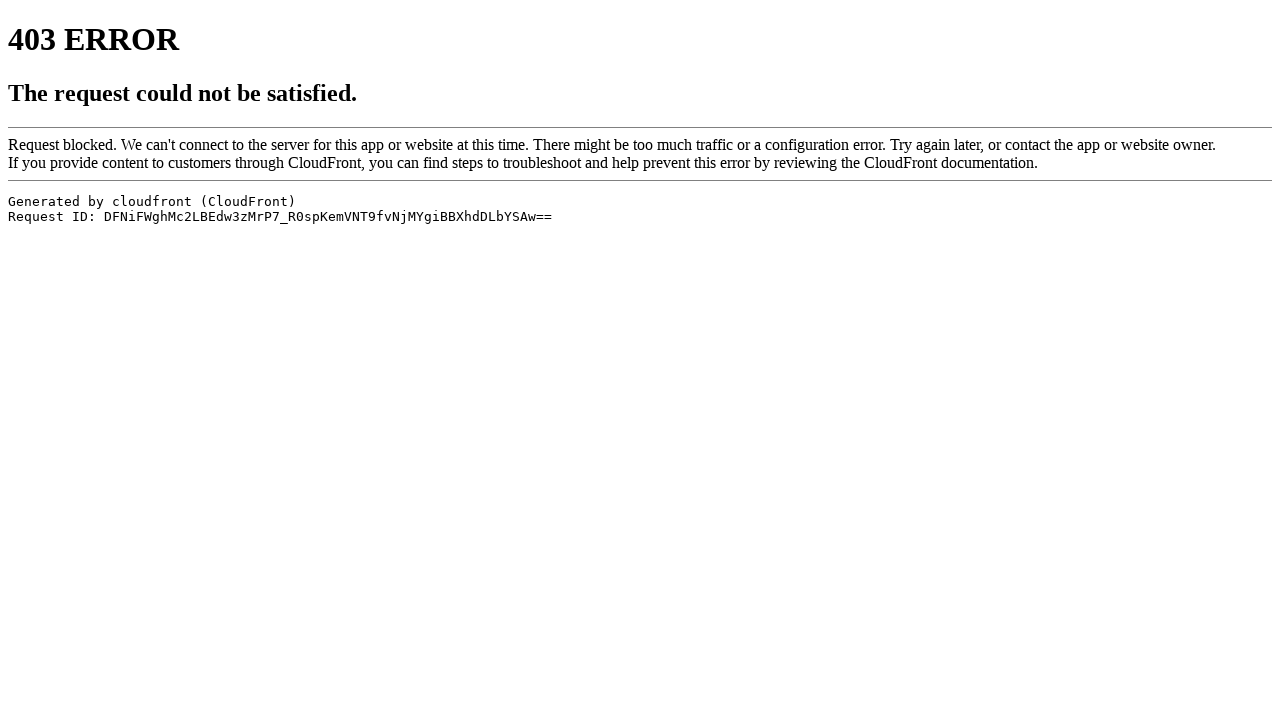

Navigated back to Myntra using browser back button
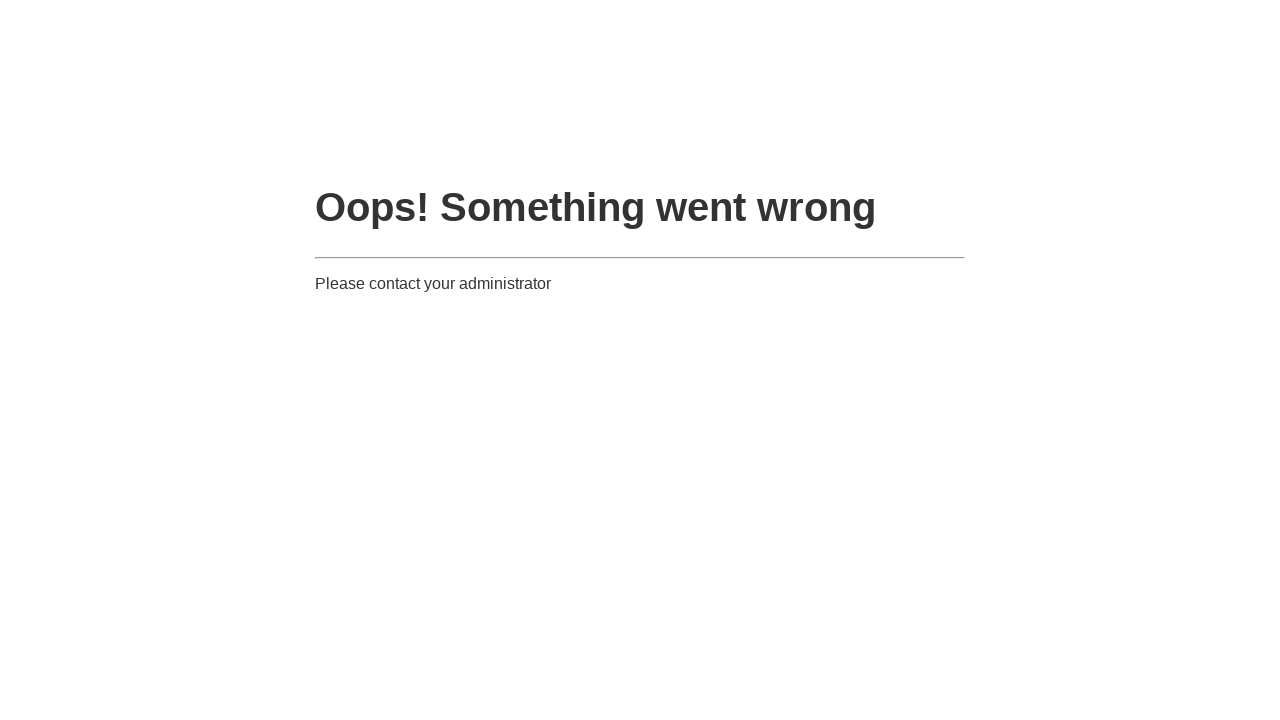

Navigated forward to Snapdeal using browser forward button
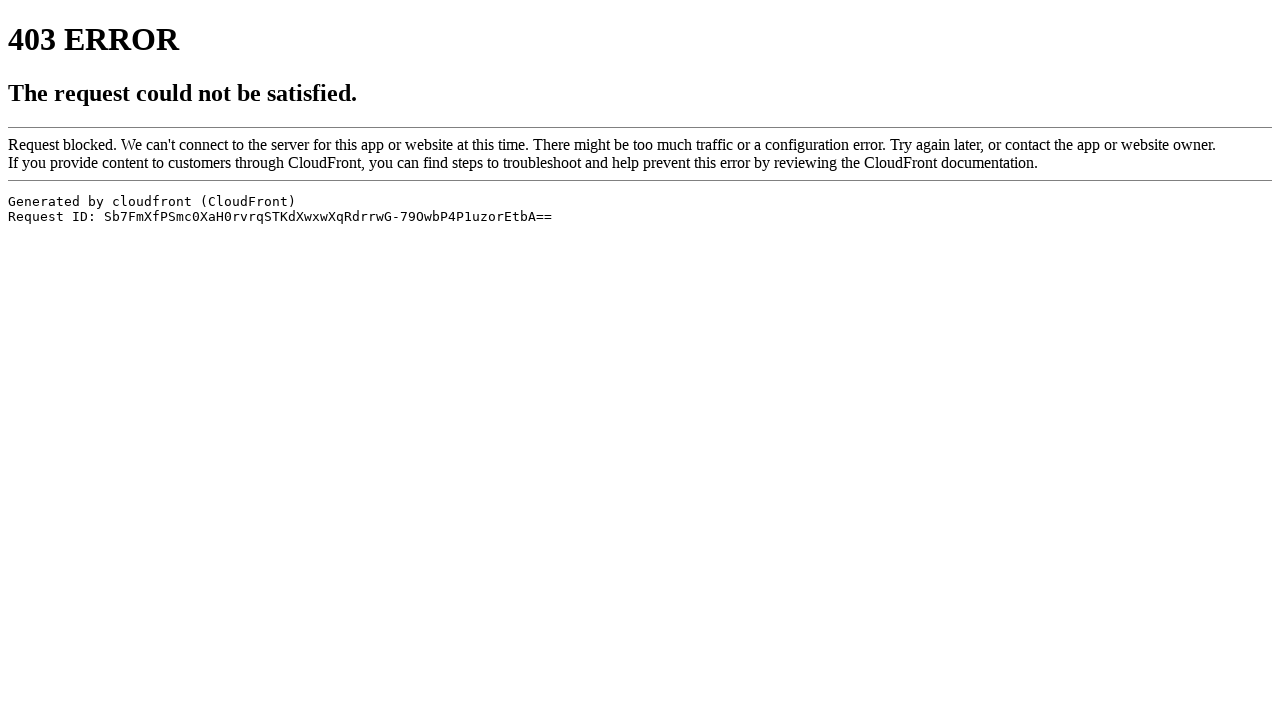

Refreshed the current Snapdeal page
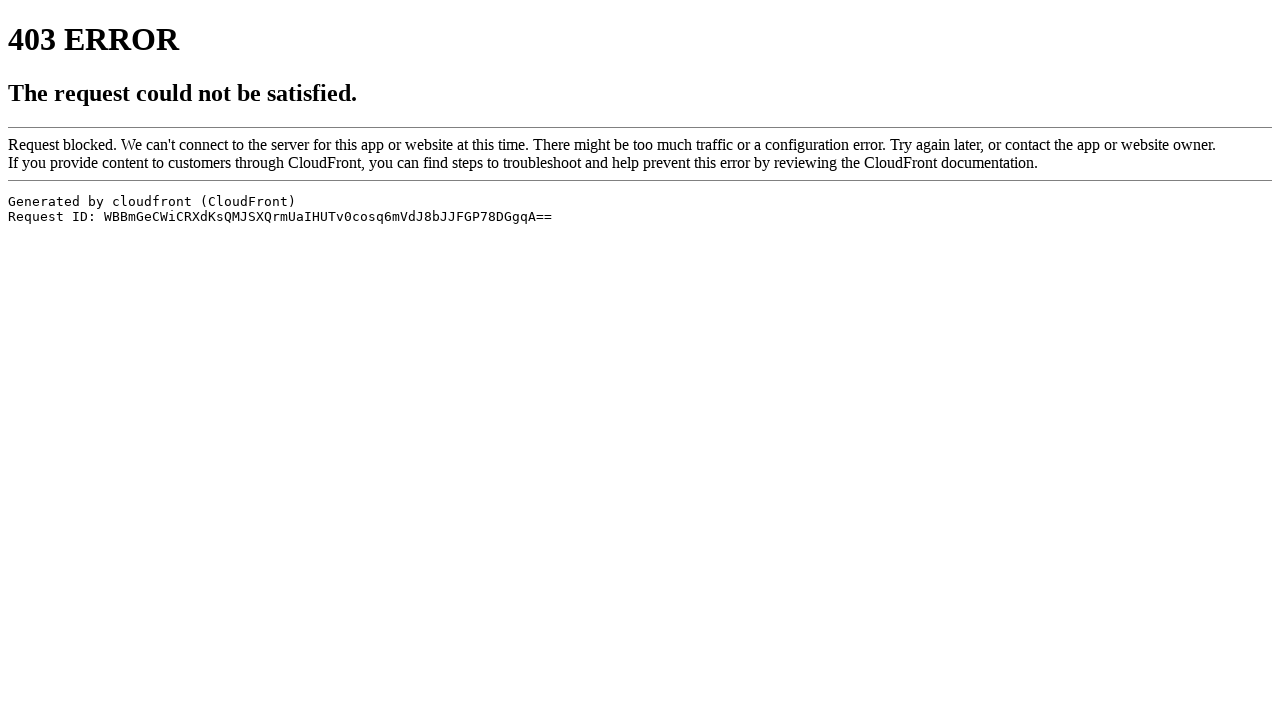

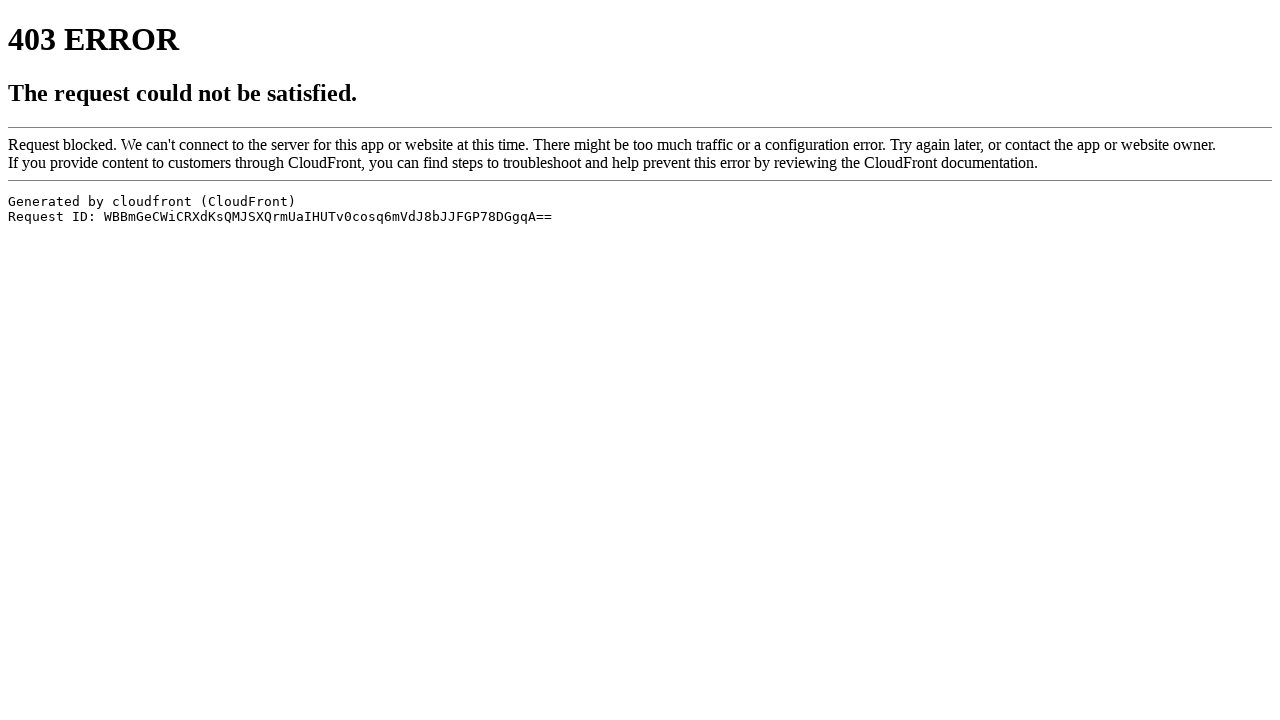